Tests window switching functionality by clicking a link that opens a new window, switching to the new window to verify its content, closing it, and switching back to the original window to verify its content.

Starting URL: https://the-internet.herokuapp.com/windows

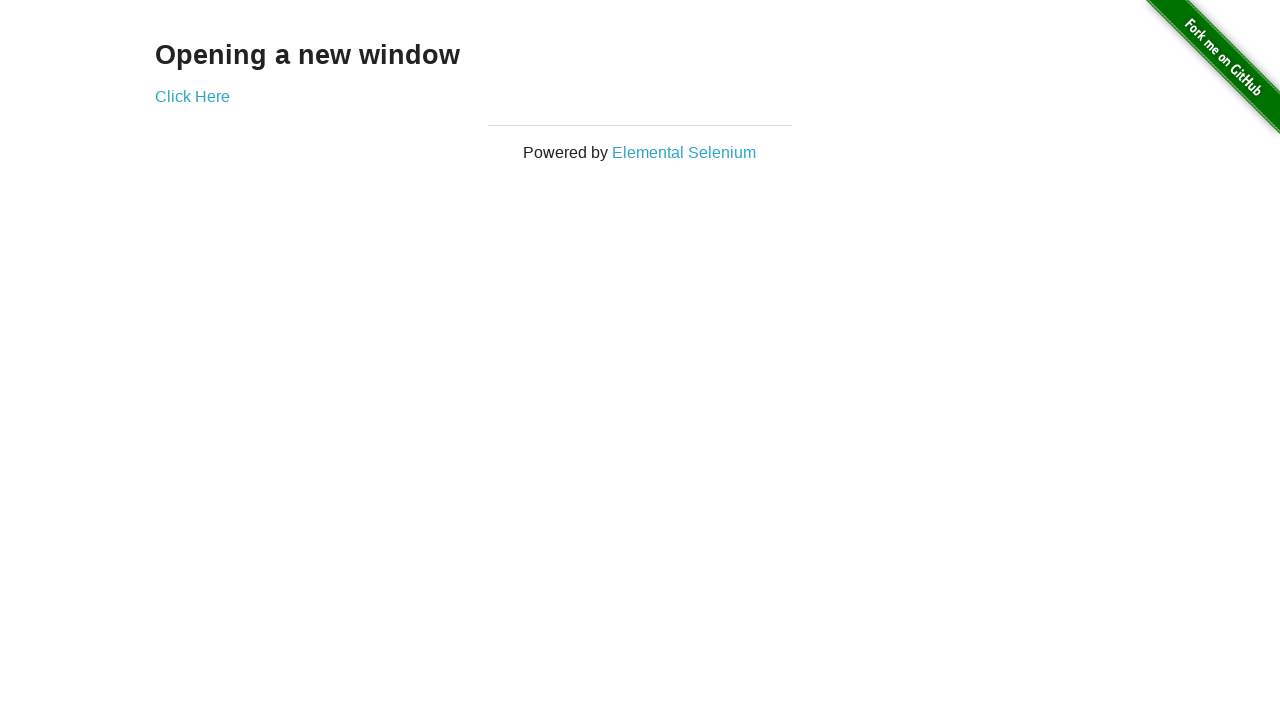

Clicked 'Click Here' link to open new window at (192, 96) on xpath=//a[normalize-space()='Click Here']
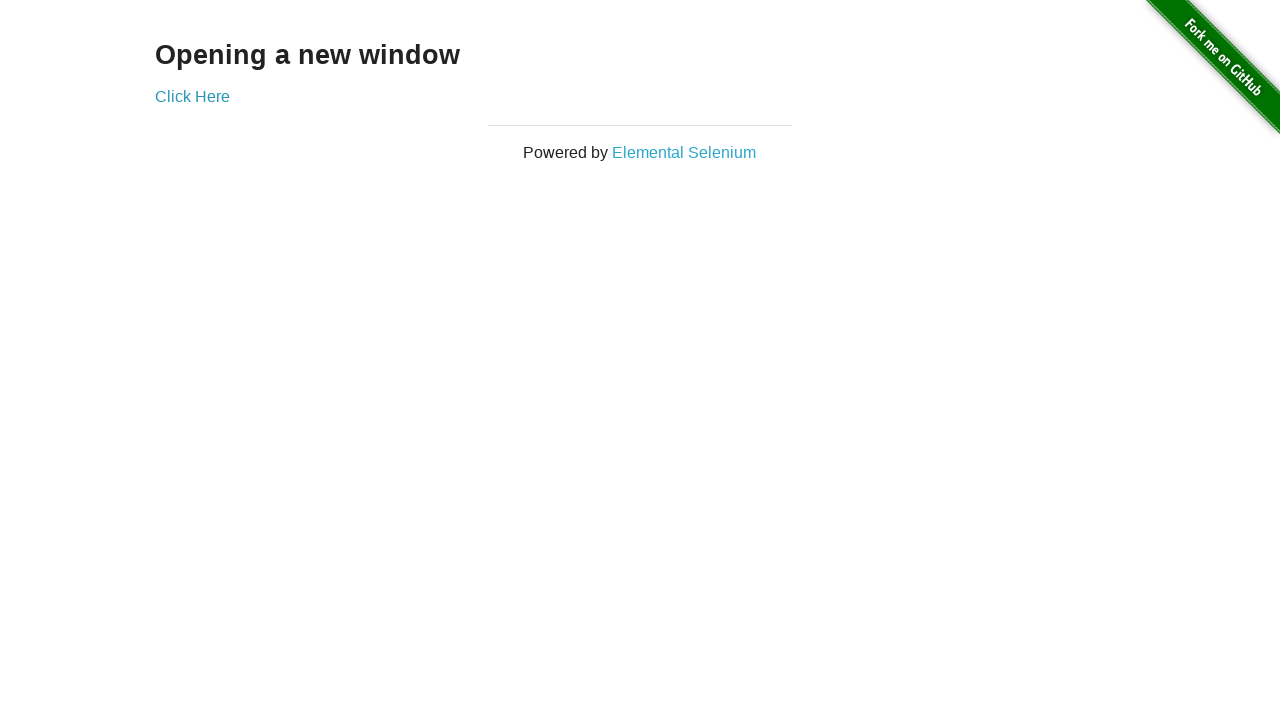

New window opened and captured
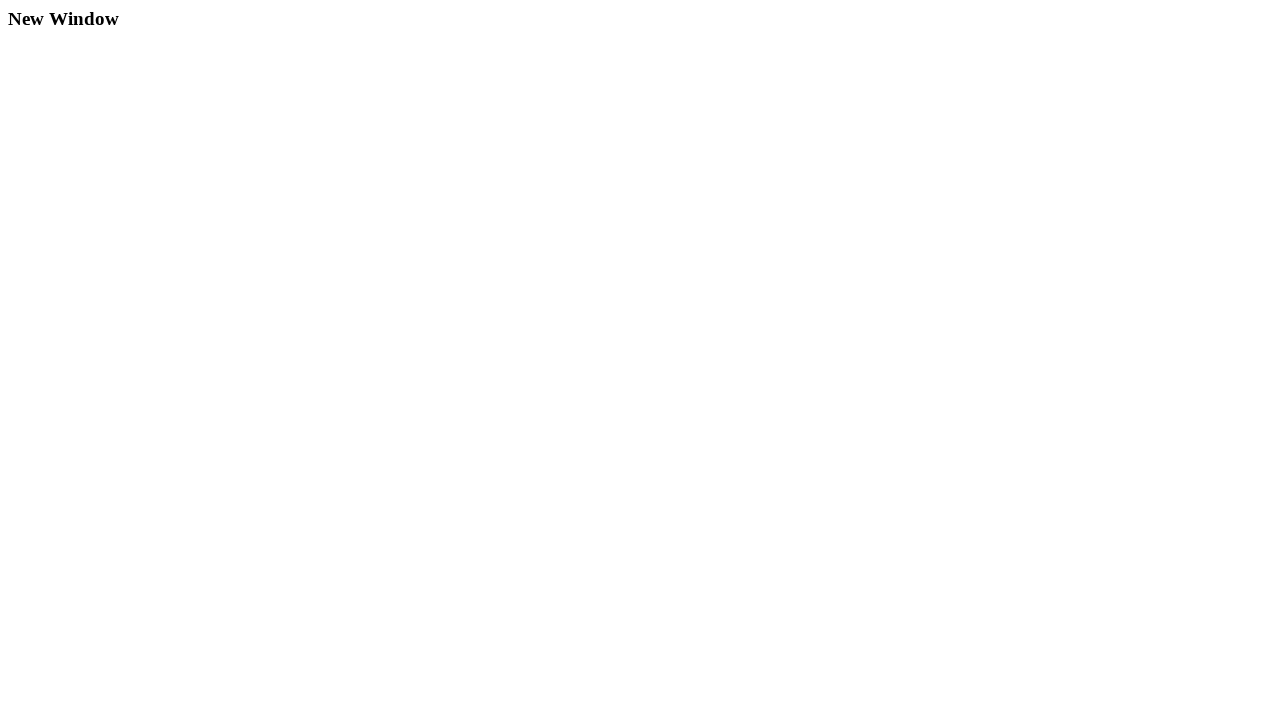

New window fully loaded
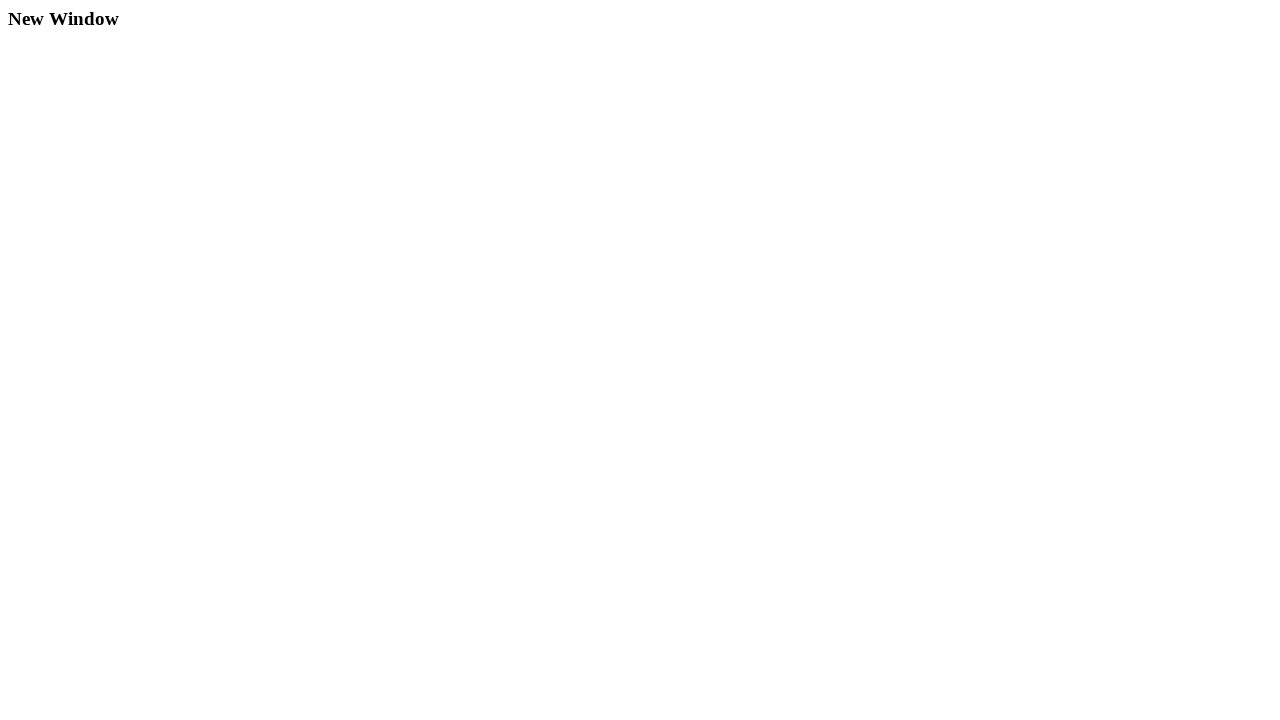

Retrieved text from new window: 'New Window'
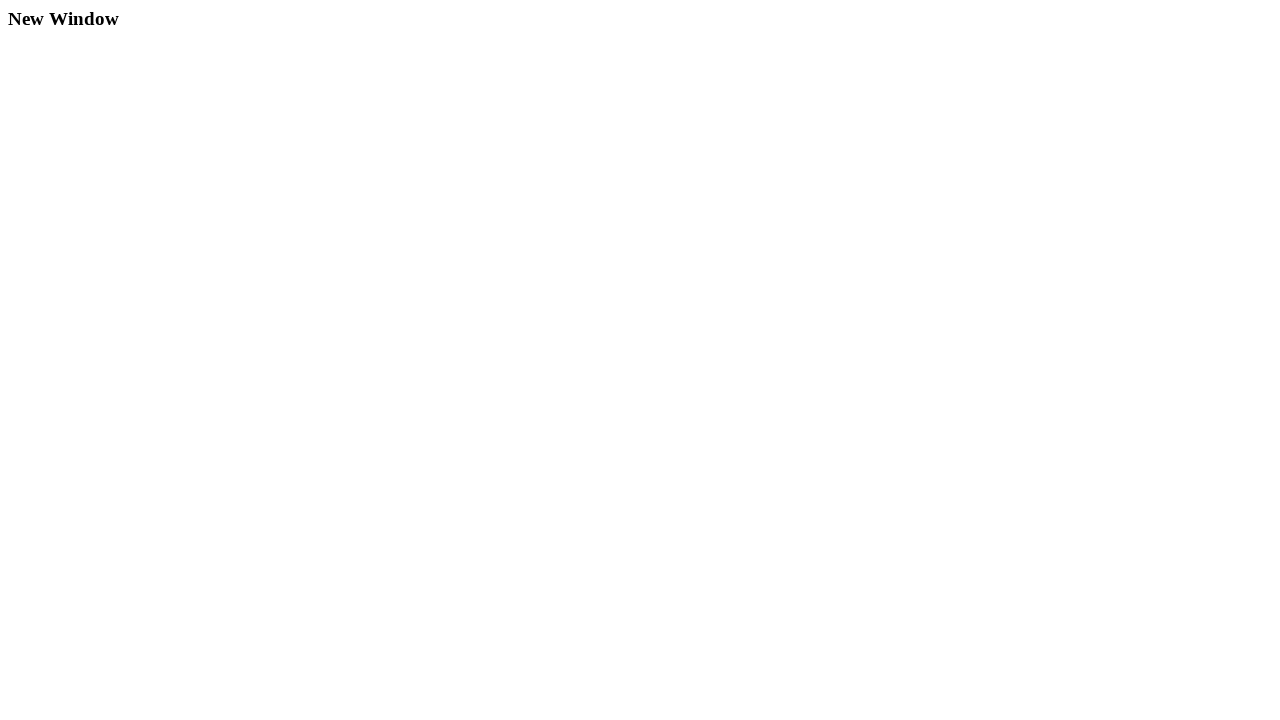

Closed the new window
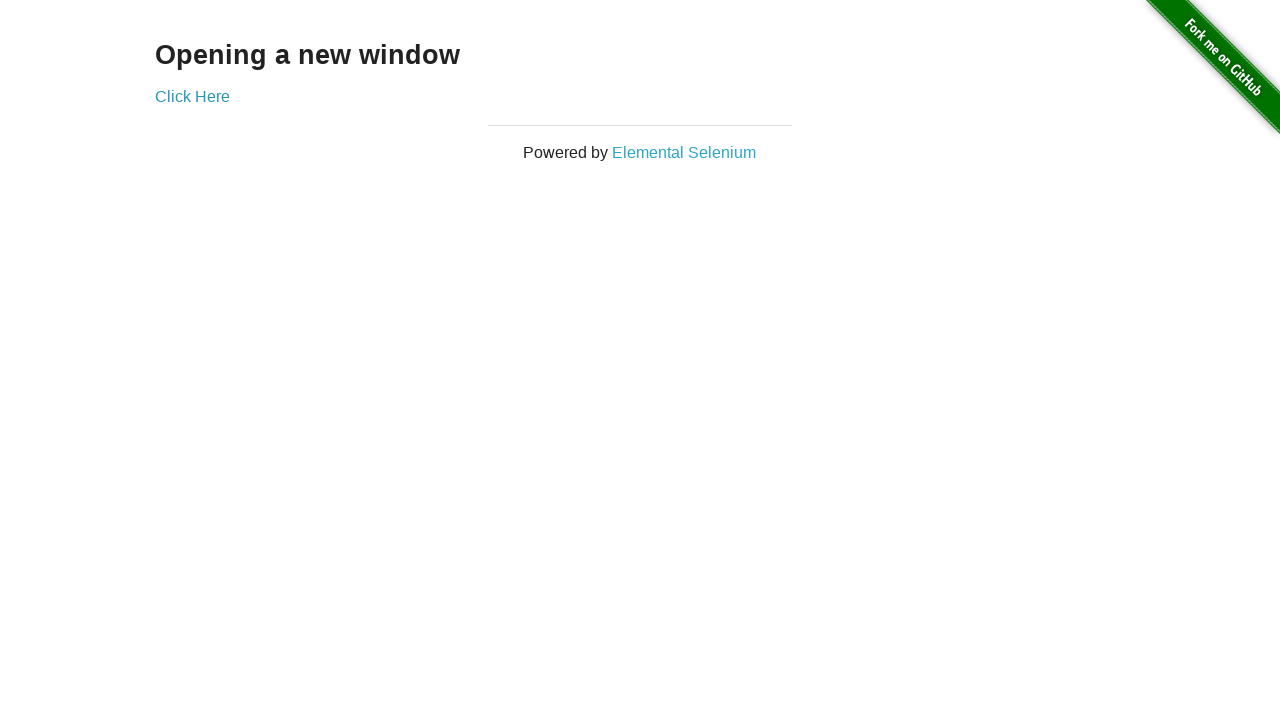

Retrieved text from original window: 'Opening a new window'
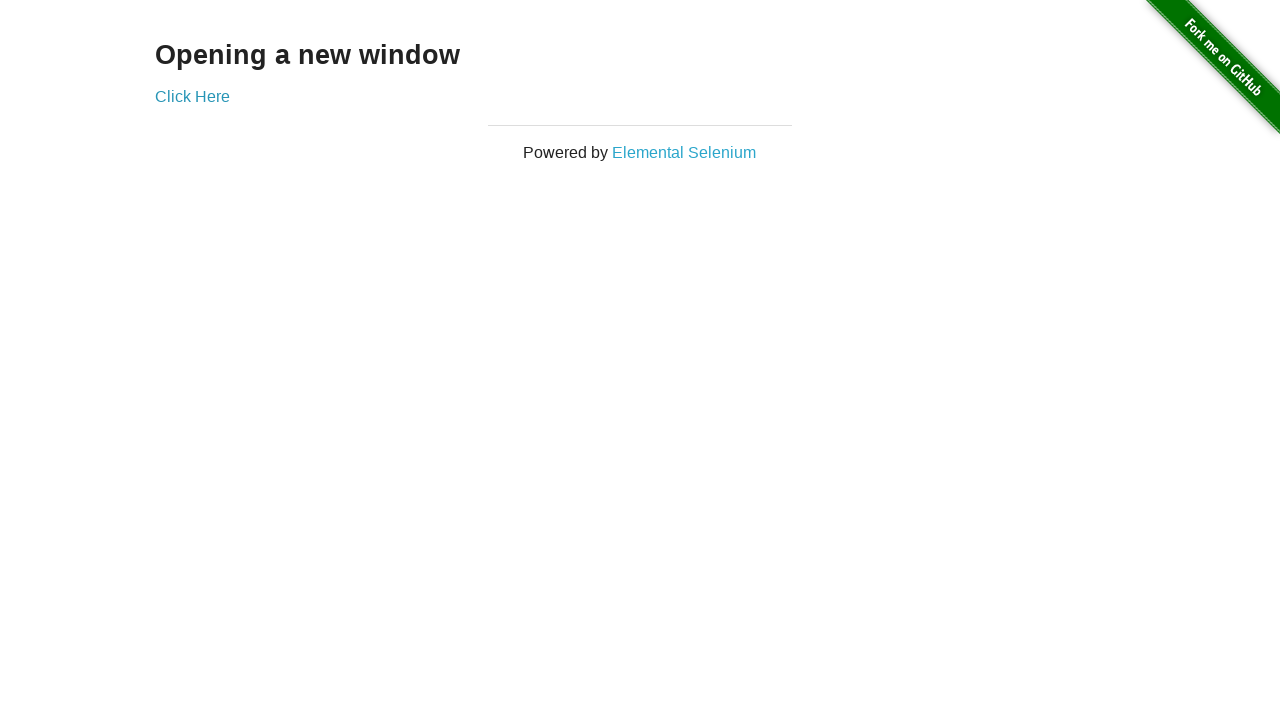

Verified original window contains 'Opening a new window' text
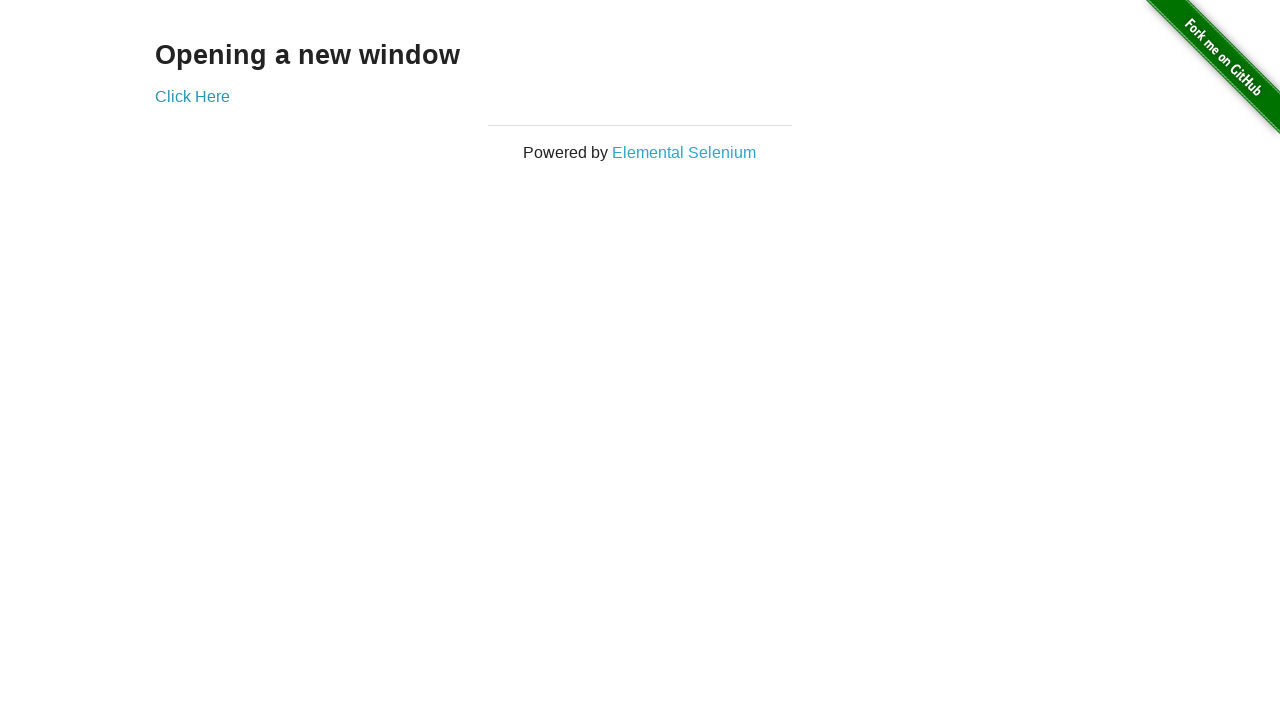

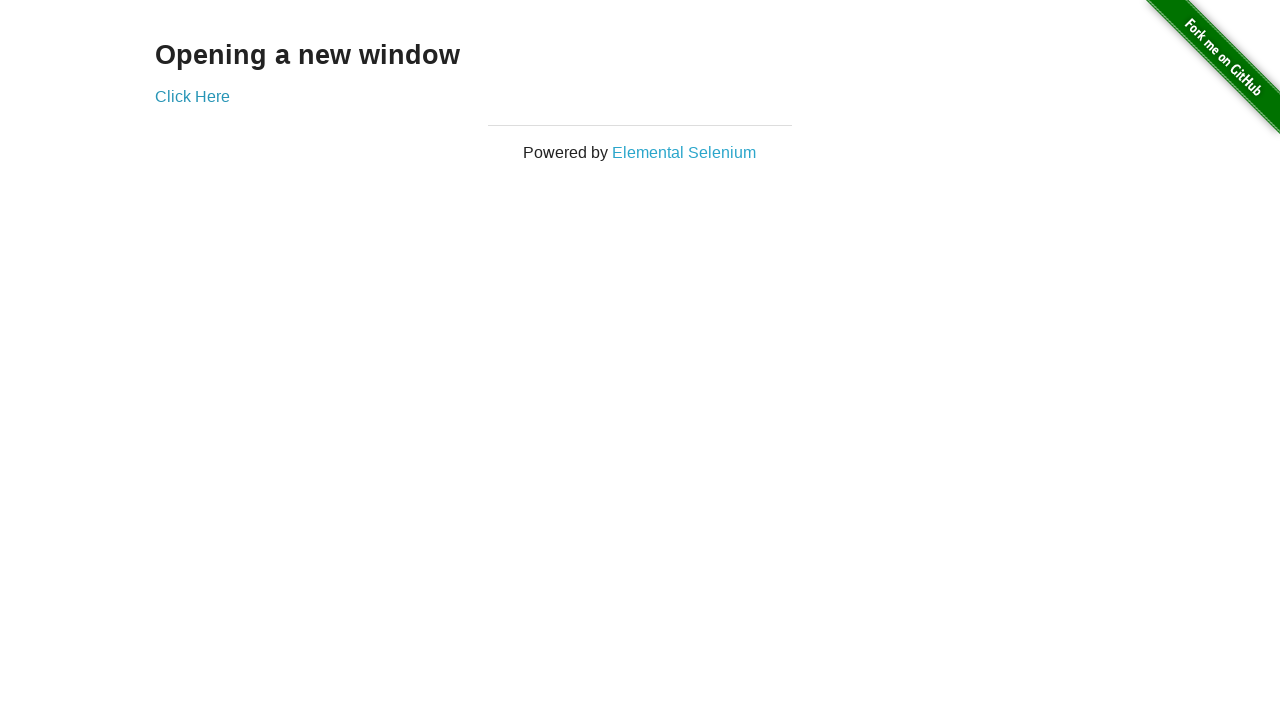